Tests login form validation by leaving username blank but entering a password, verifying the username required error message

Starting URL: https://www.saucedemo.com/

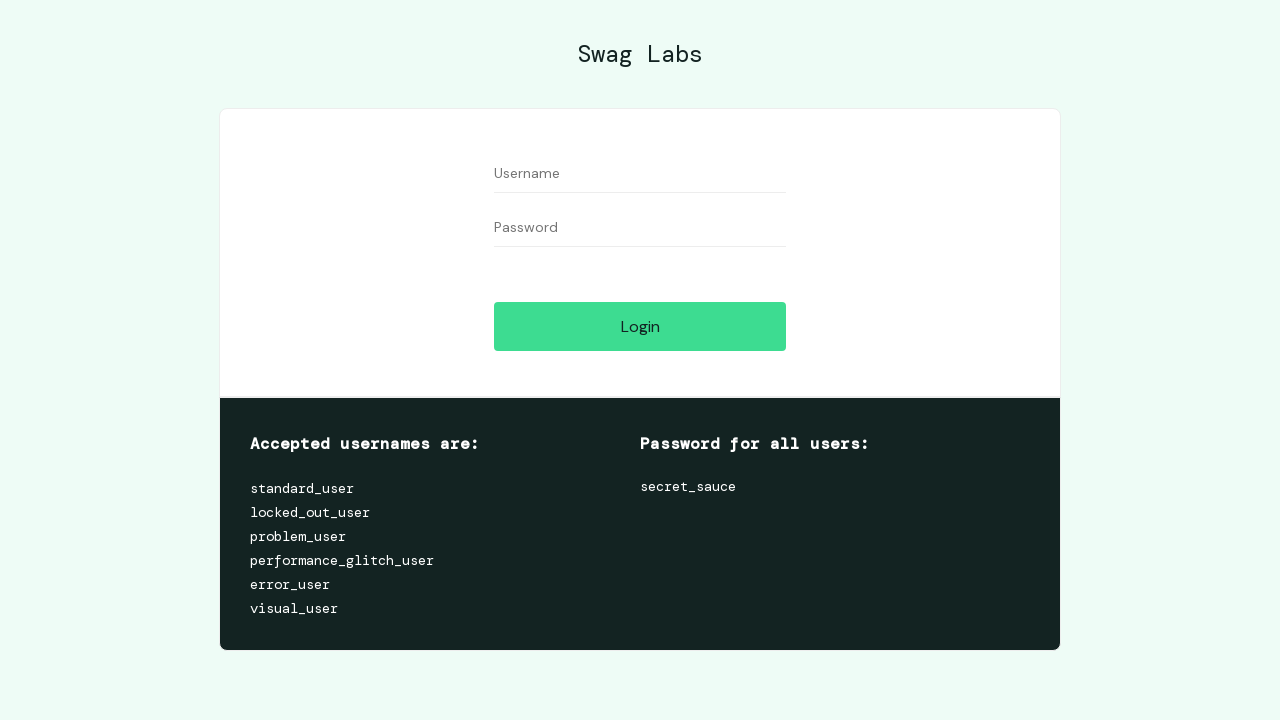

Cleared username field, leaving it blank on #user-name
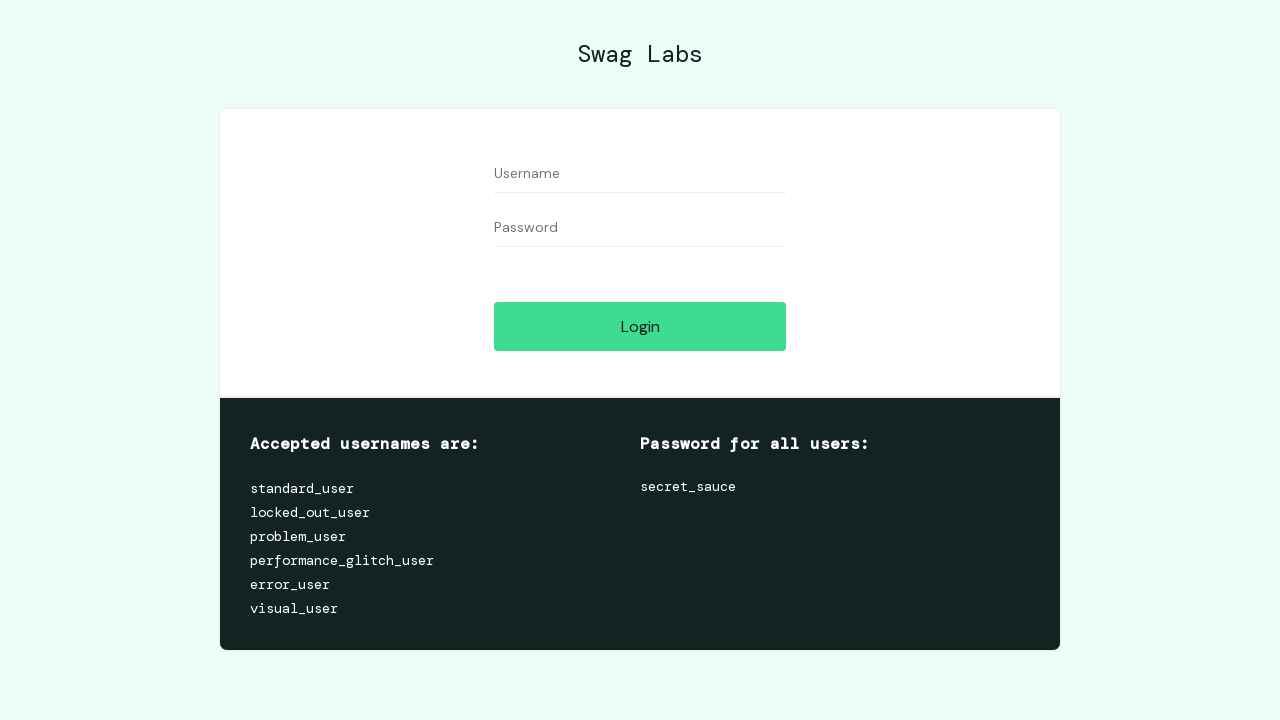

Filled password field with 'secret_sauce' on #password
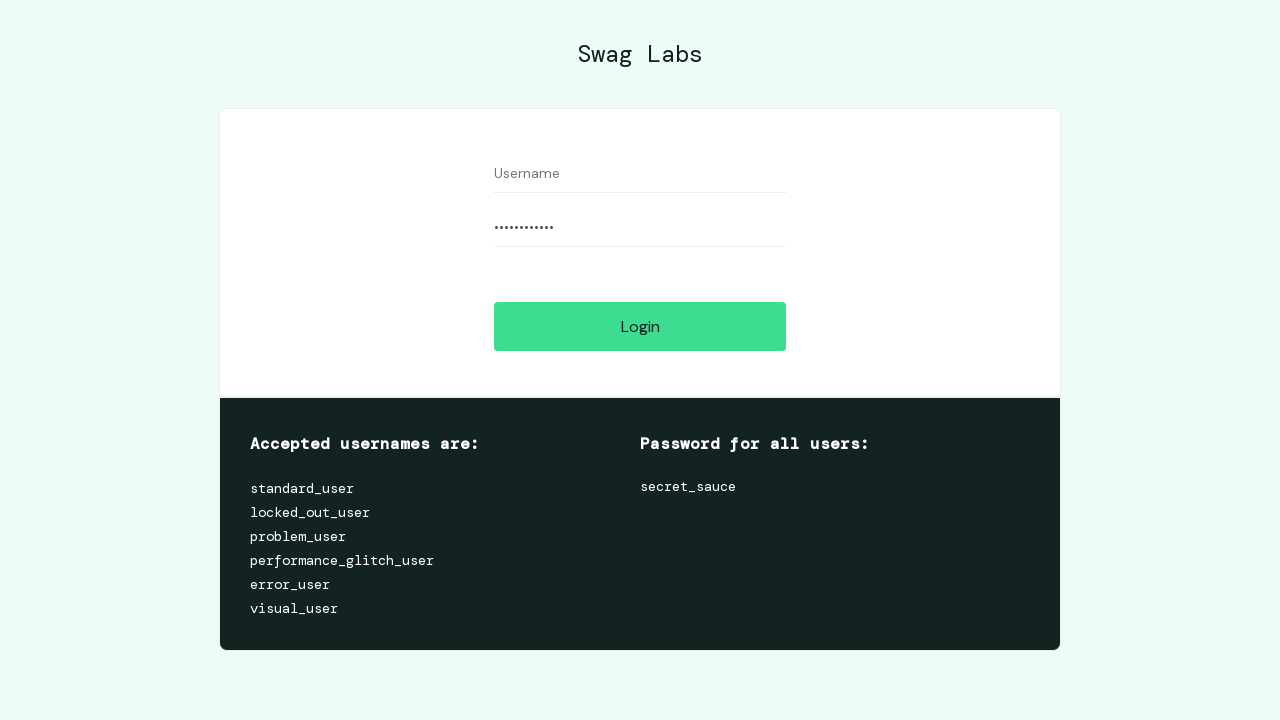

Clicked login button at (640, 326) on #login-button
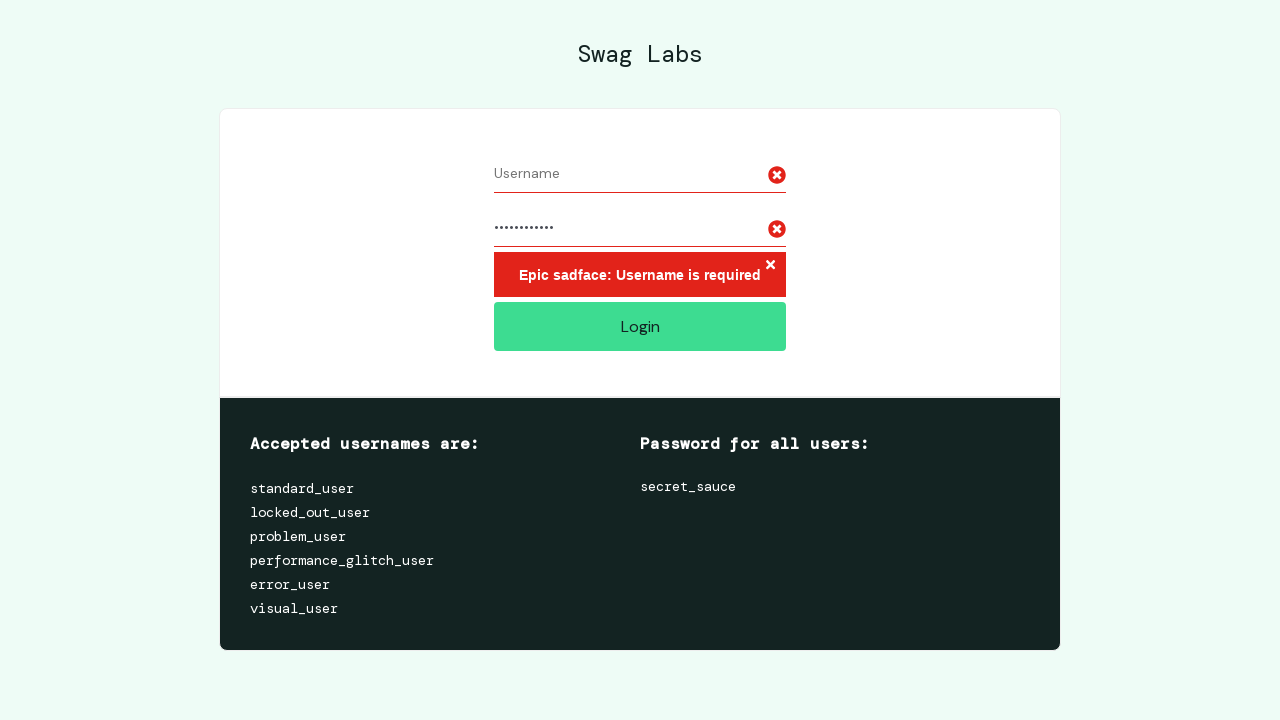

Error message appeared on login form
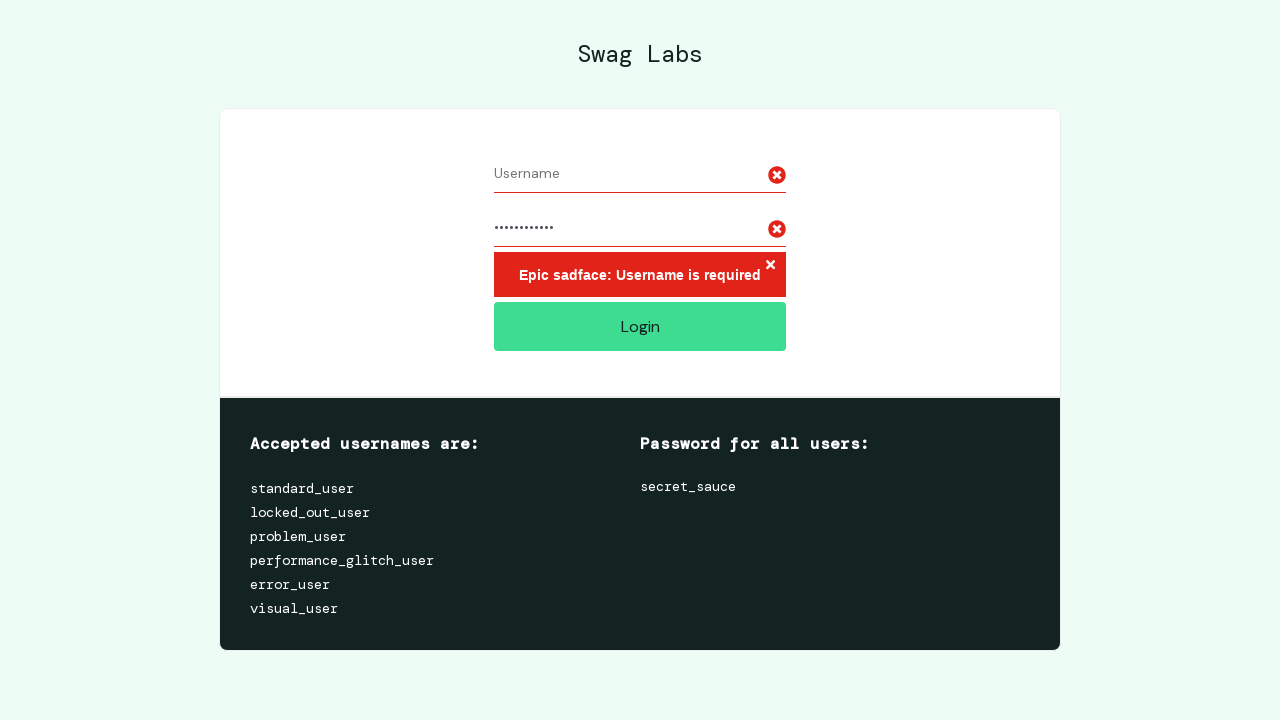

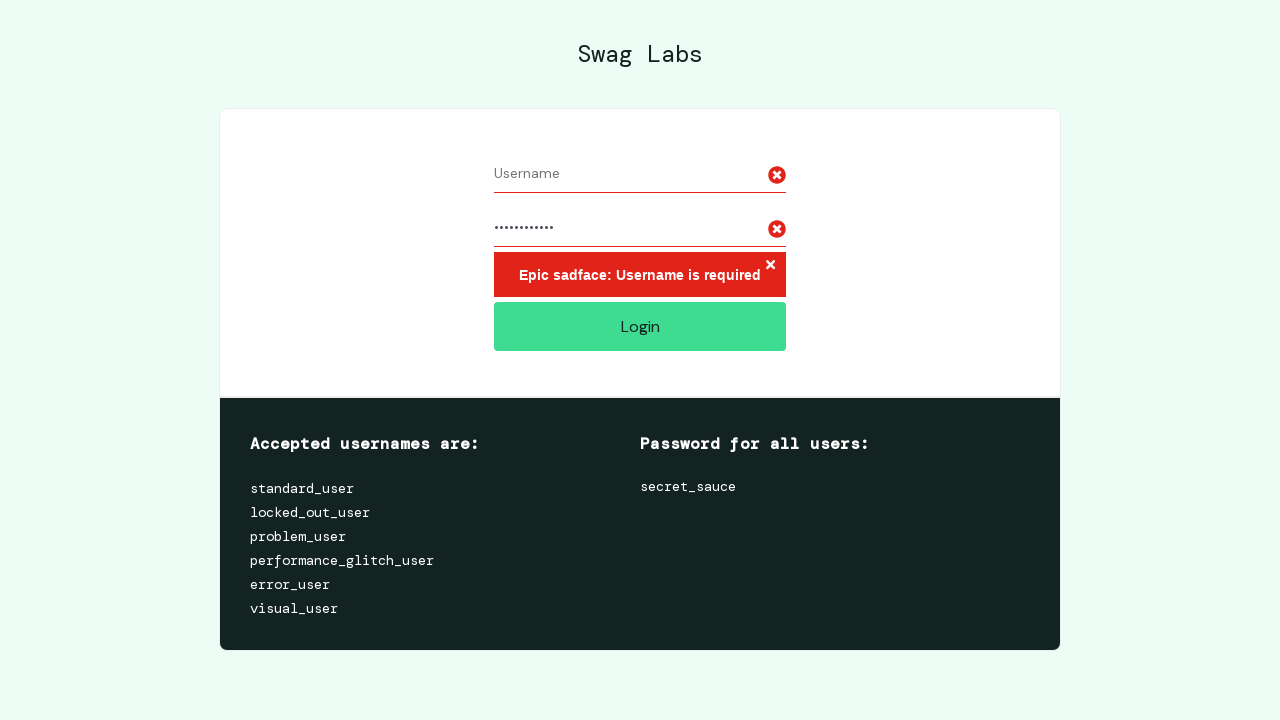